Tests that clicking the Due column header twice sorts the numeric values in descending order.

Starting URL: http://the-internet.herokuapp.com/tables

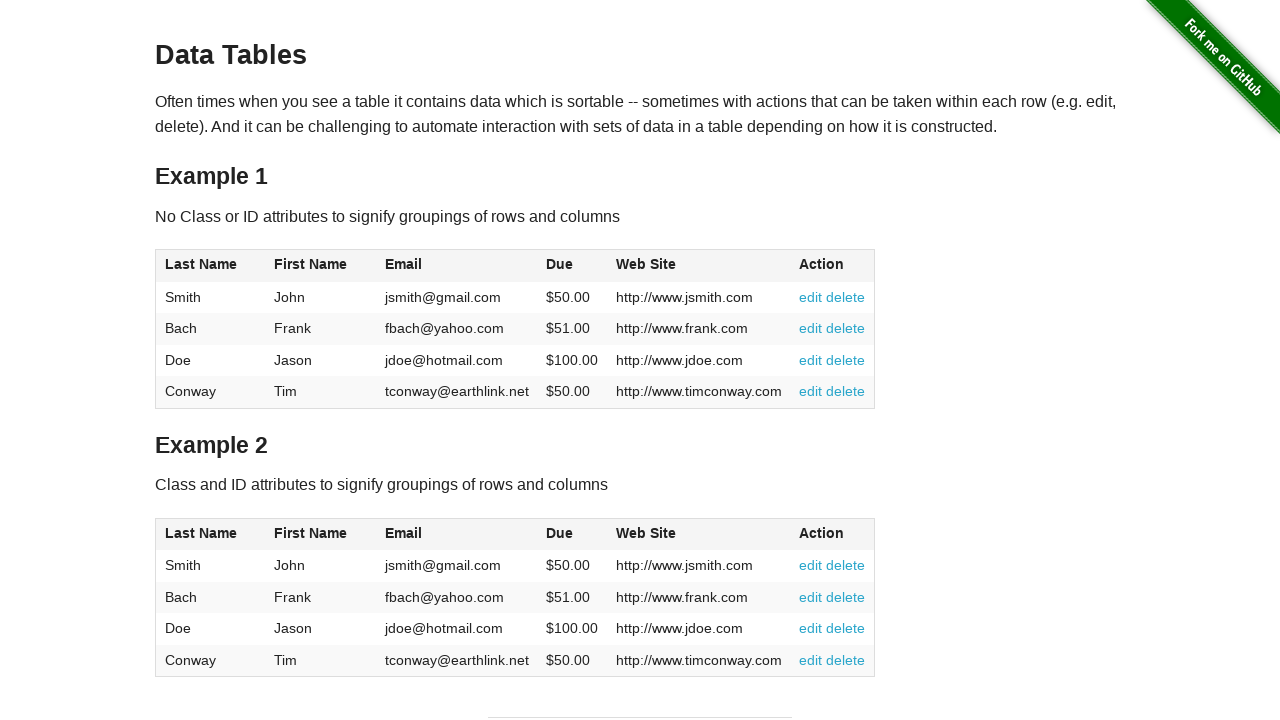

Clicked Due column header first time at (572, 266) on #table1 thead tr th:nth-of-type(4)
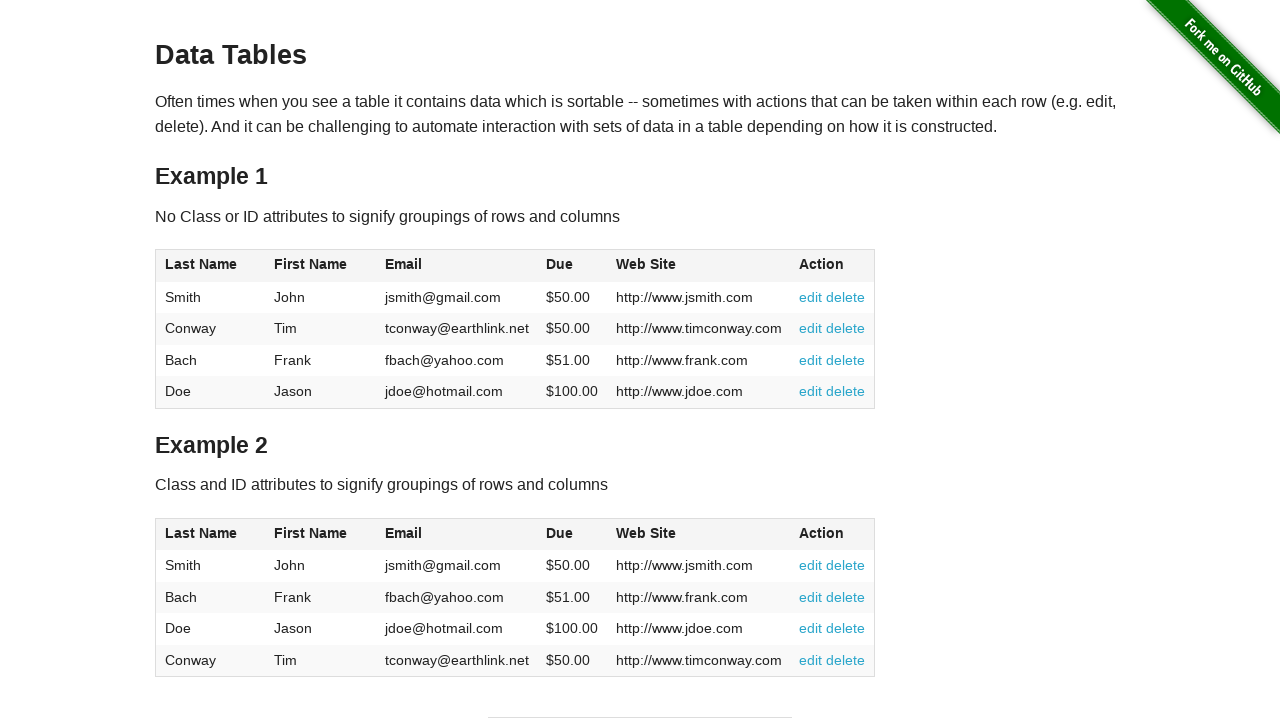

Clicked Due column header second time to sort in descending order at (572, 266) on #table1 thead tr th:nth-of-type(4)
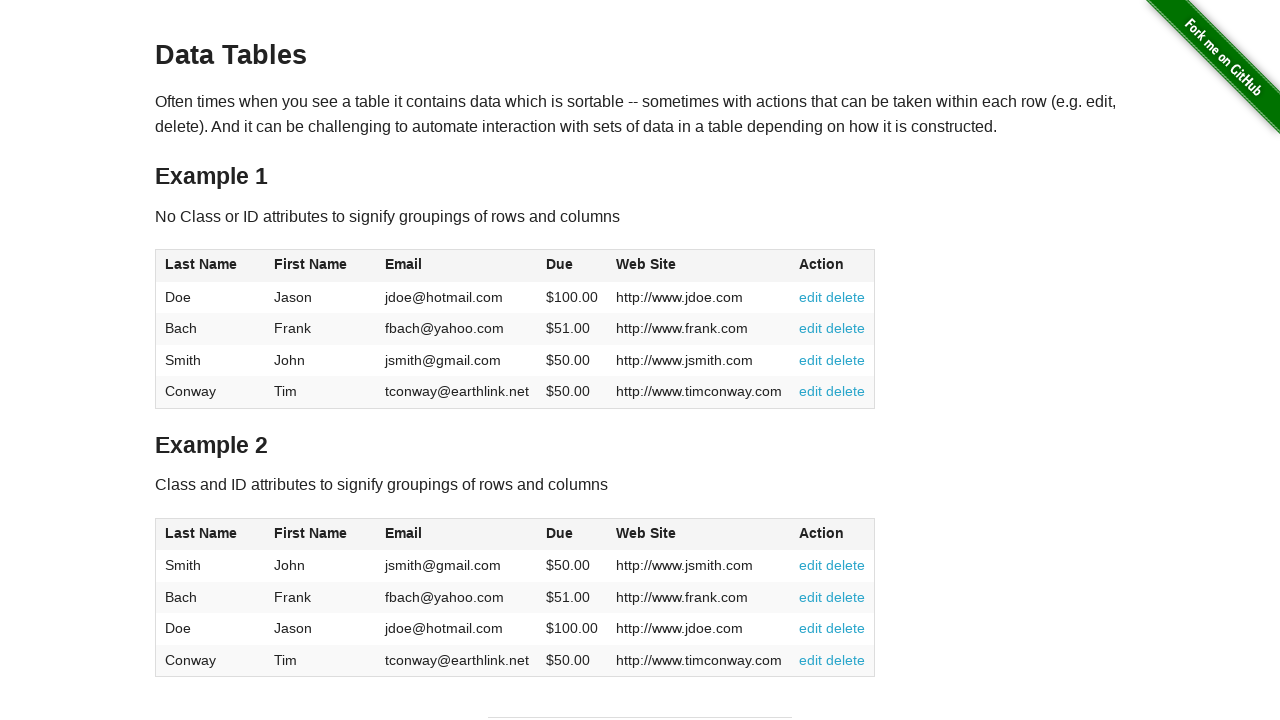

Verified Due column data loaded and sorted in descending order
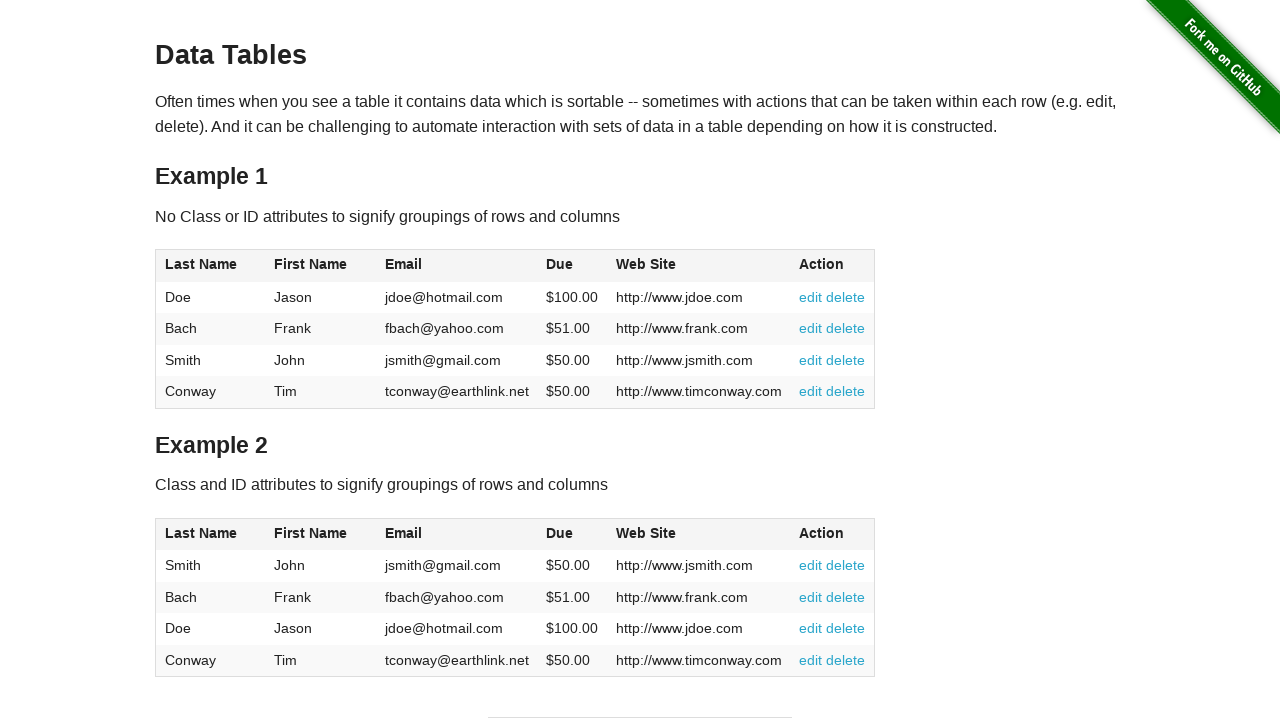

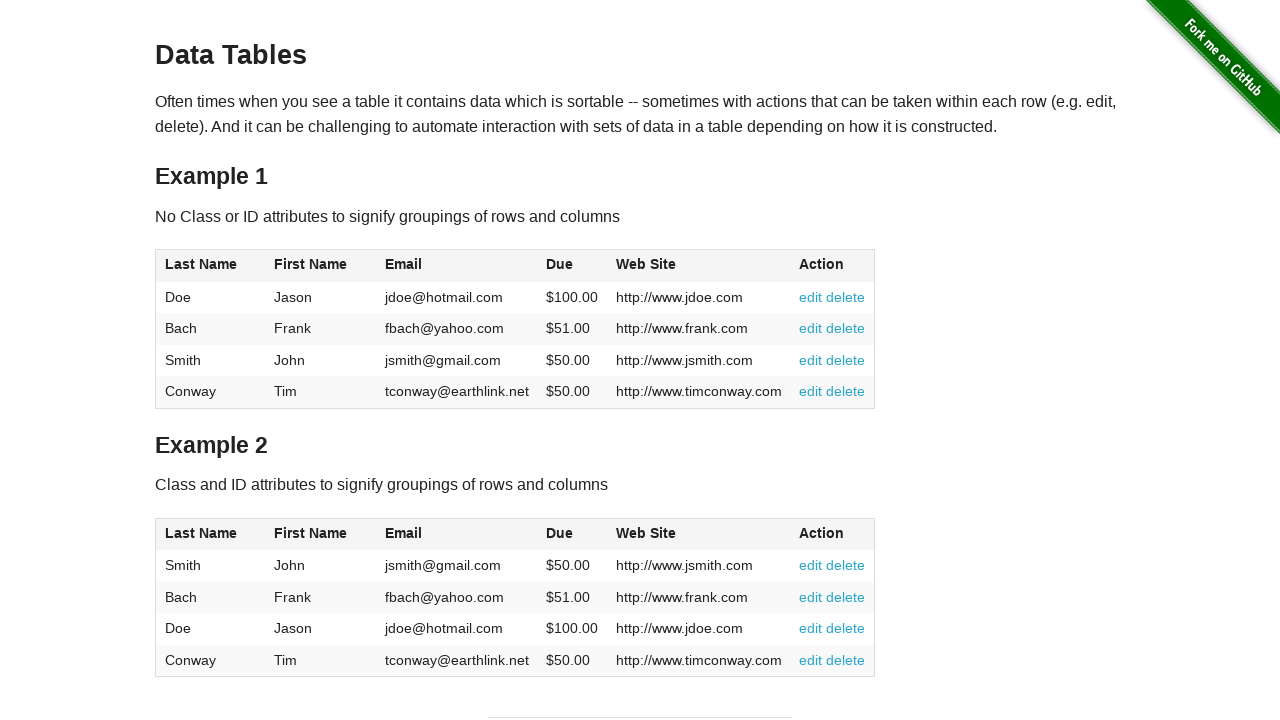